Tests a registration form by filling in name, email, and password fields, then clicking the Register button

Starting URL: https://demoapps.qspiders.com/ui?scenario=1

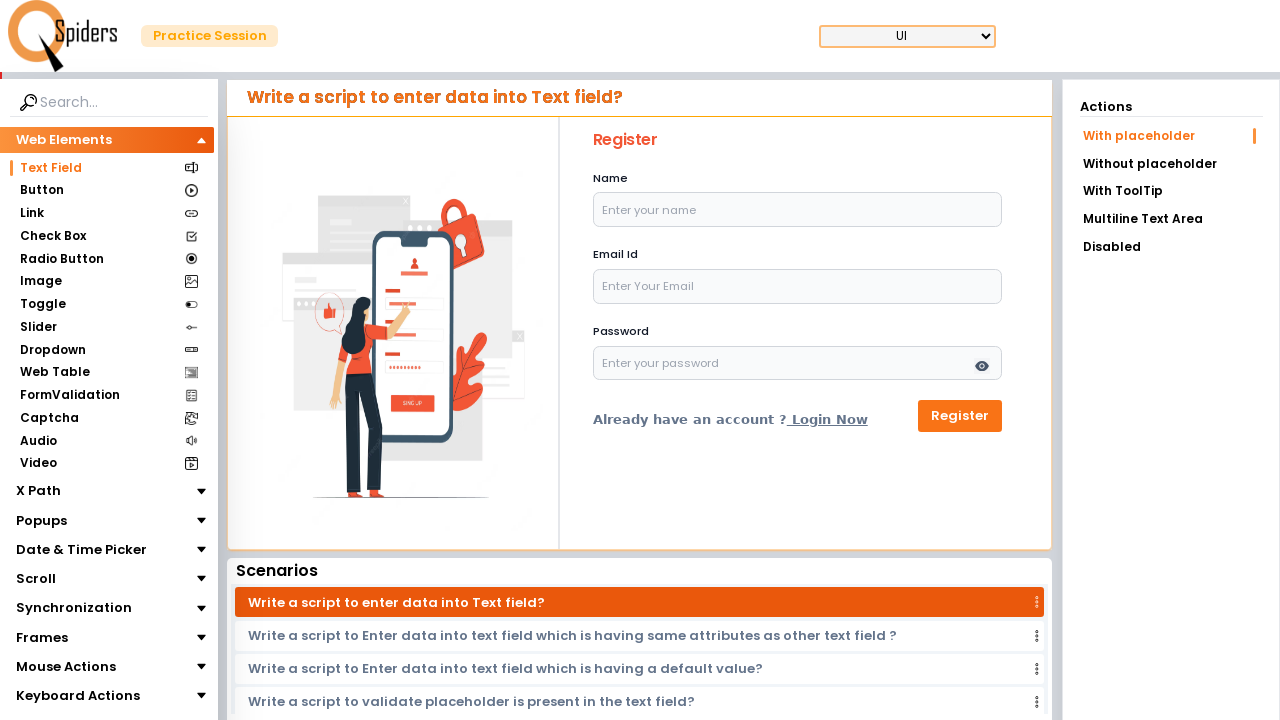

Name field became visible
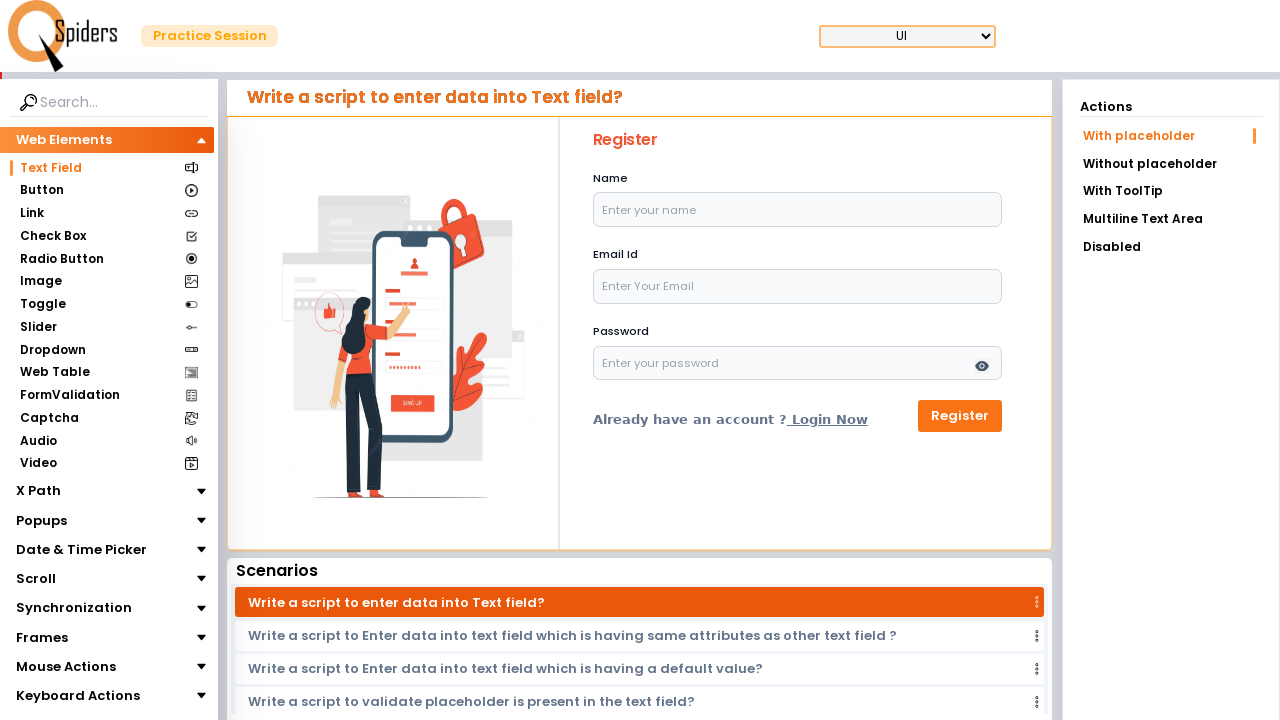

Filled name field with 'selenium' on #name
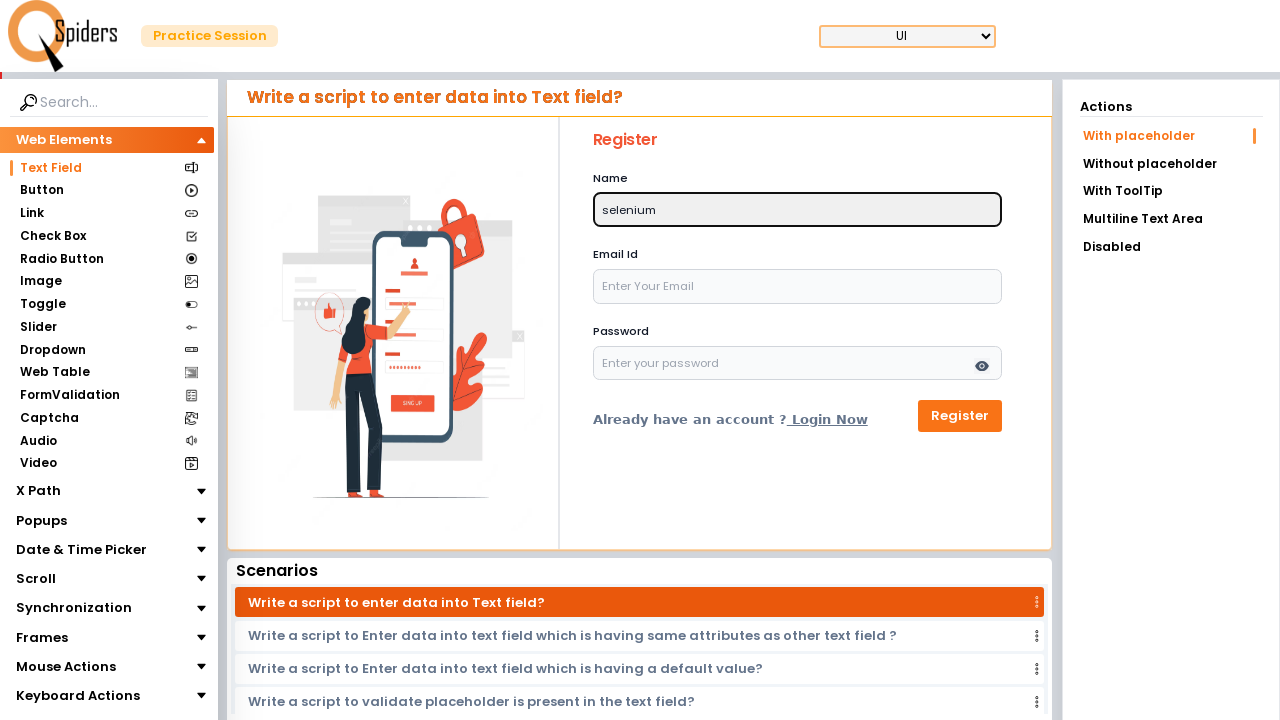

Filled email field with 'testuser@example.com' on #email
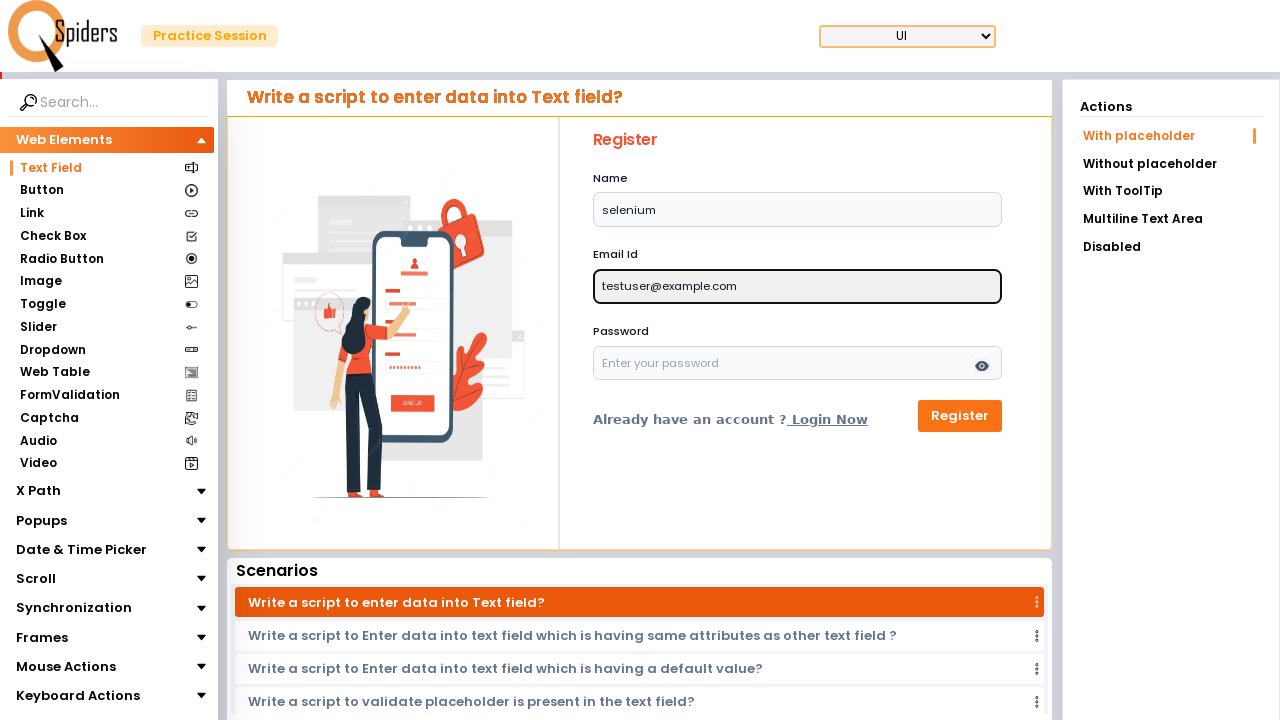

Filled password field with 'testpass123' on #password
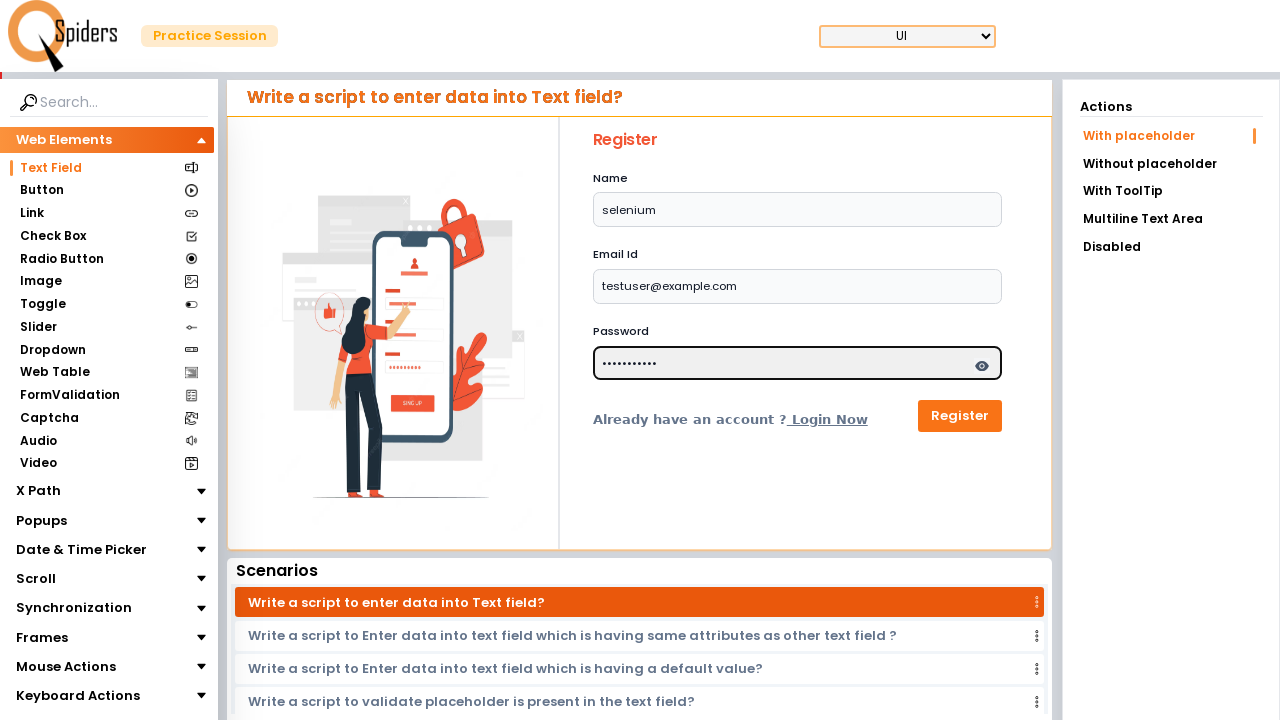

Register button became visible
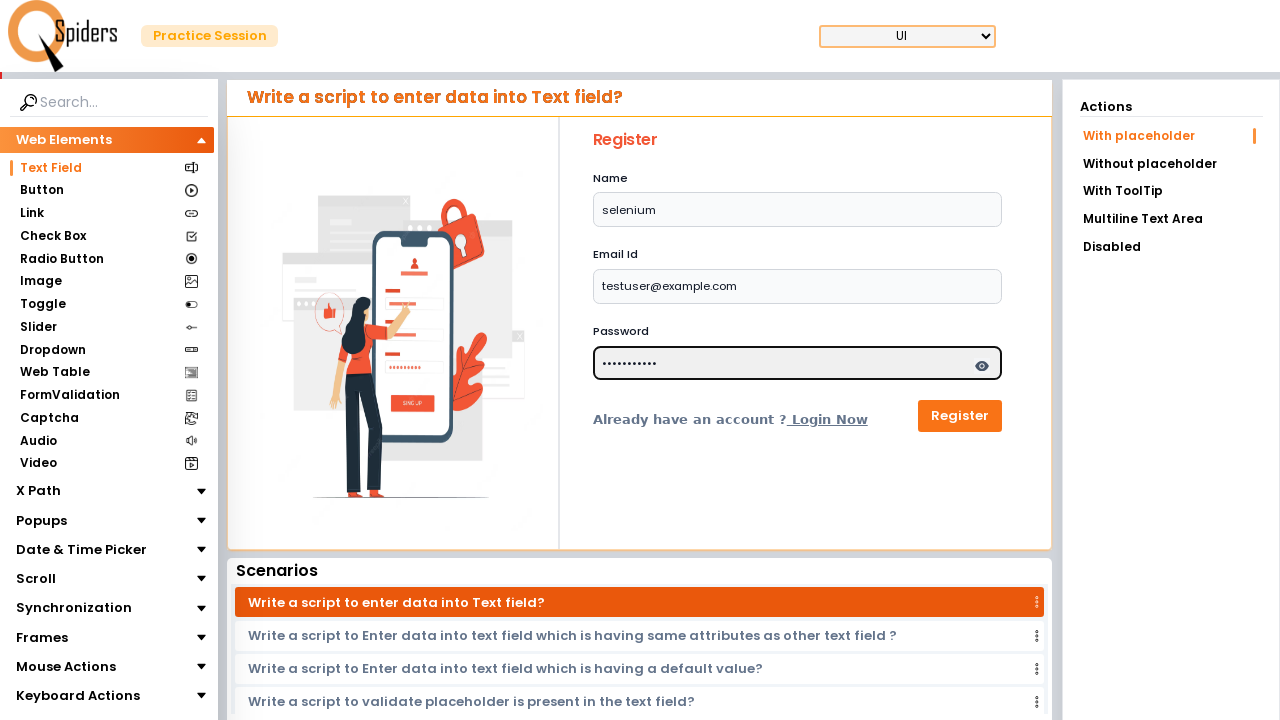

Clicked Register button to submit form at (960, 416) on xpath=//button[text()='Register']
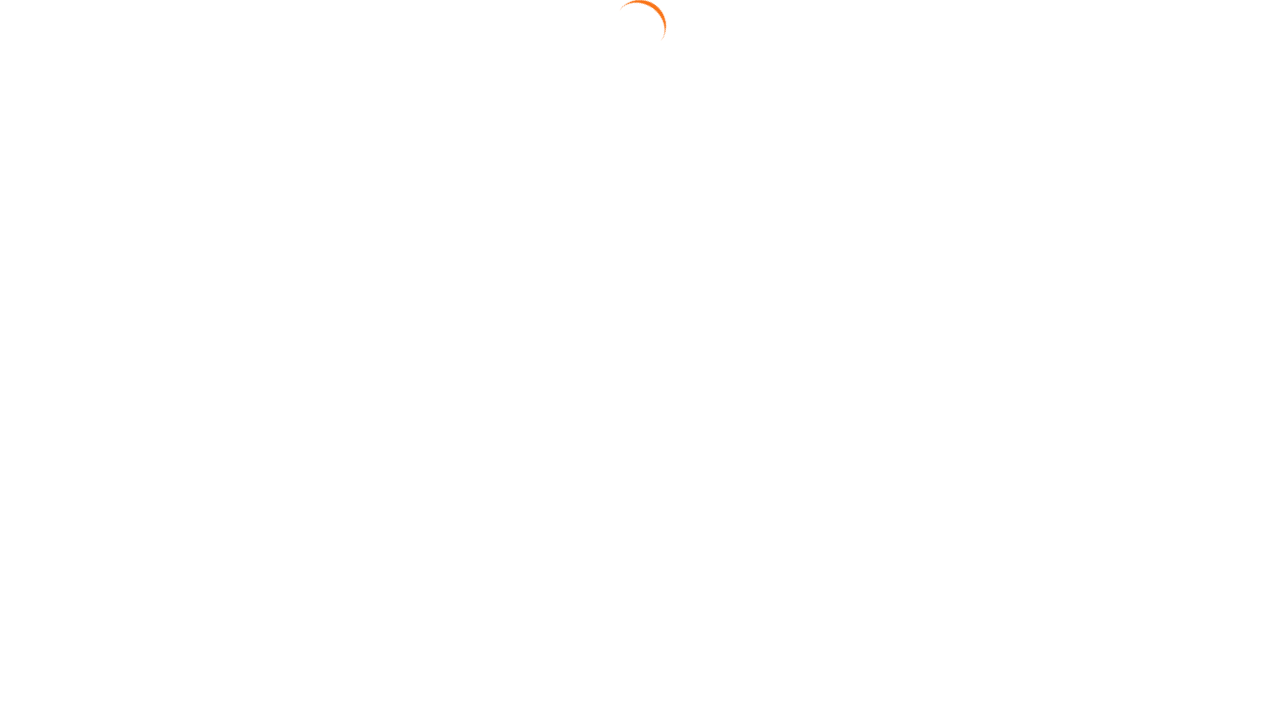

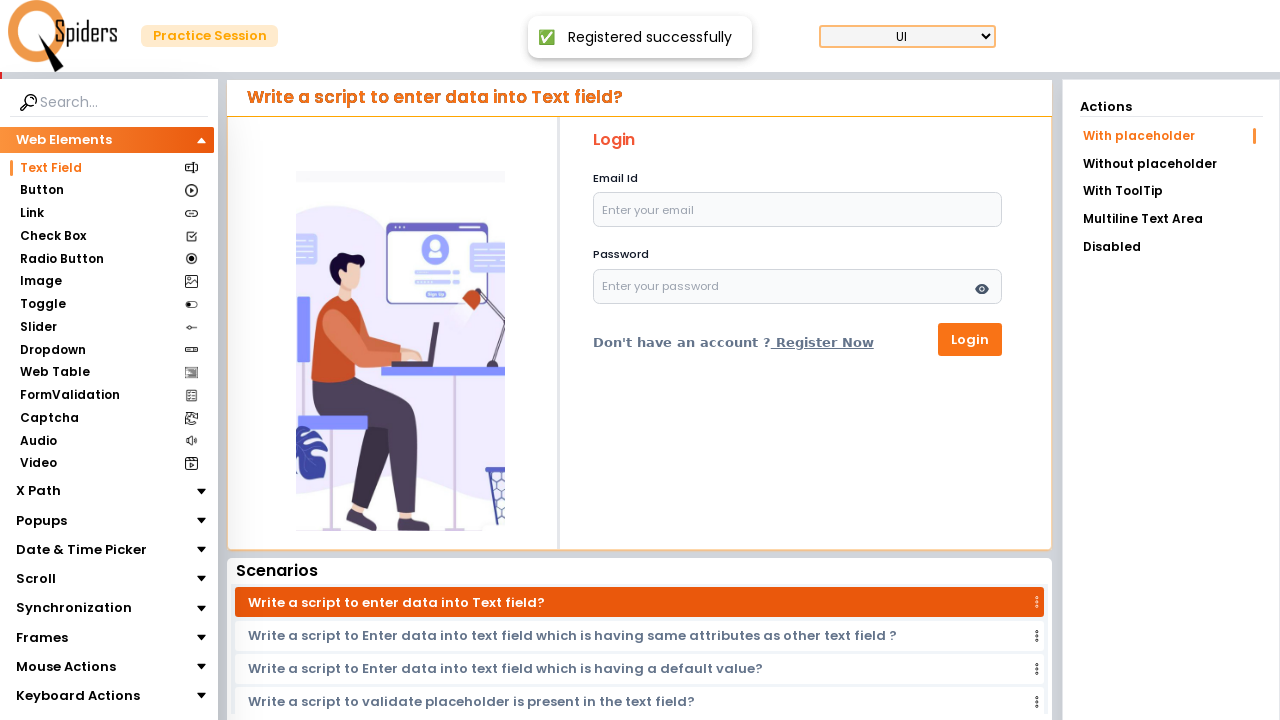